Tests jQuery UI slider functionality by clicking on the slider element and then performing a click-and-hold drag action to move the slider handle horizontally.

Starting URL: http://jqueryui.com/resources/demos/slider/default.html

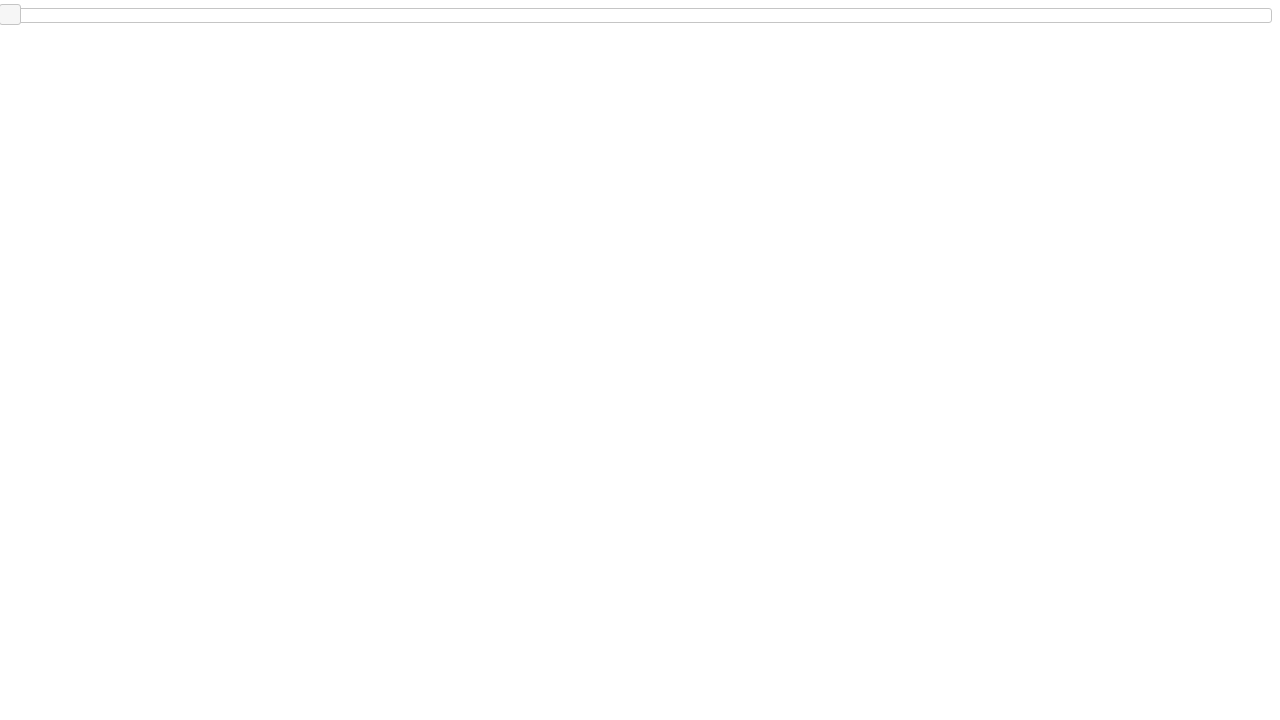

Clicked on the jQuery UI slider element at (640, 15) on #slider
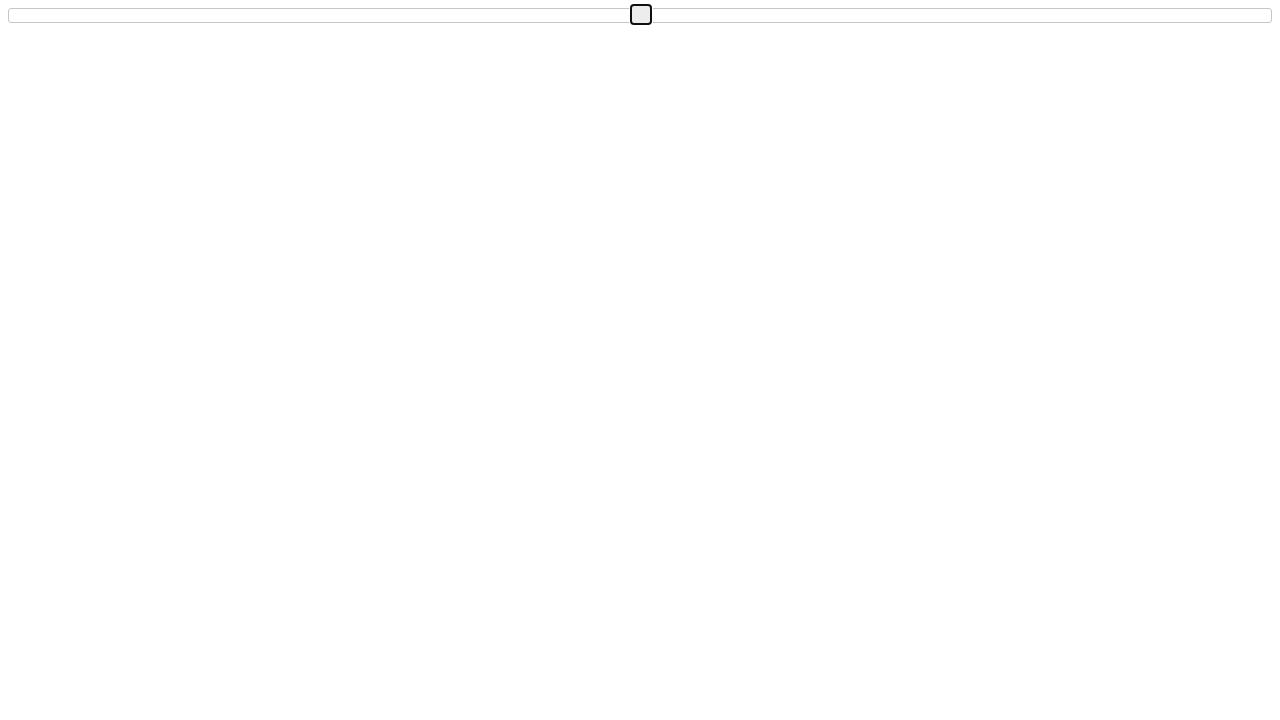

Retrieved slider bounding box for drag calculation
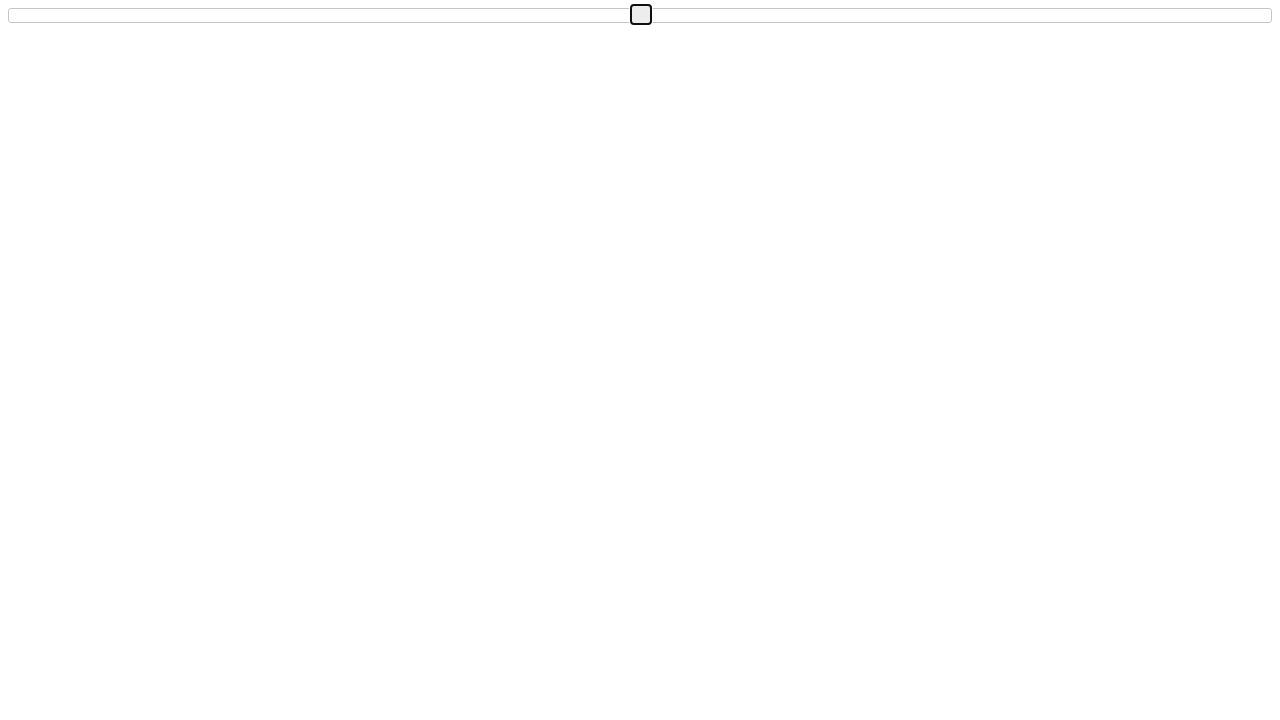

Moved mouse to center of slider handle at (640, 15)
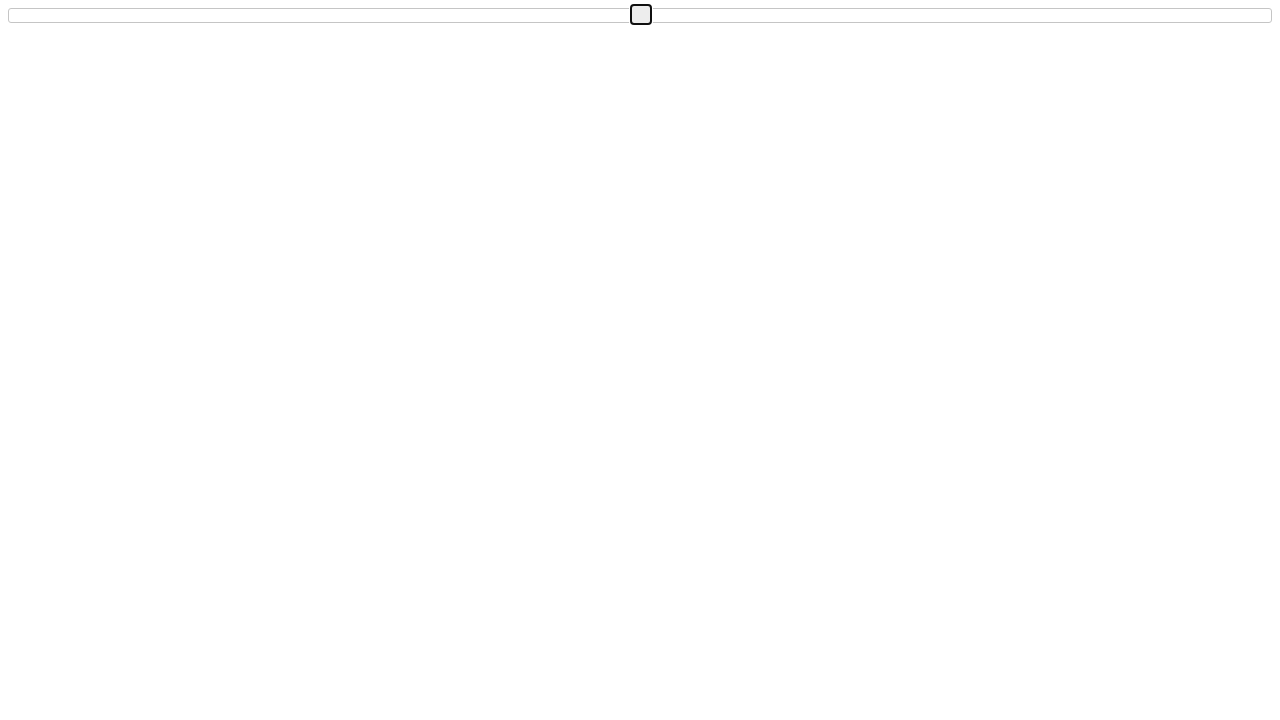

Pressed down mouse button to initiate drag at (640, 15)
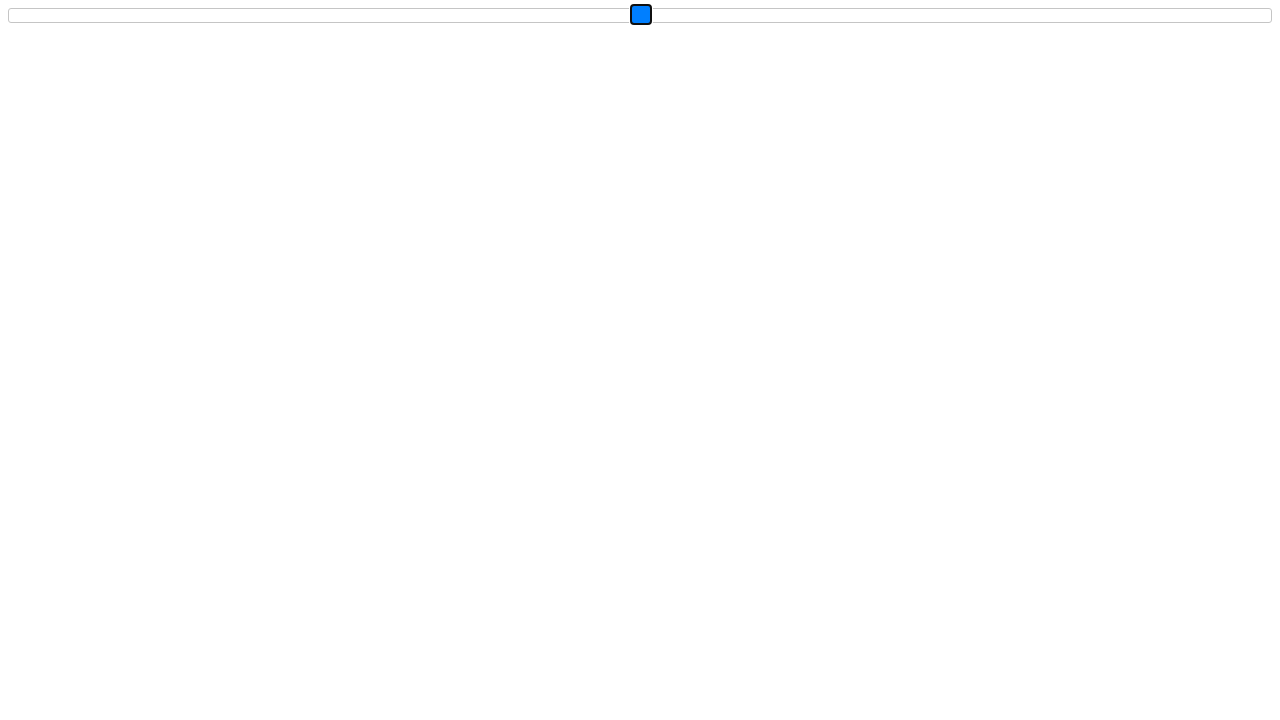

Dragged slider handle horizontally to the right at (1232, 15)
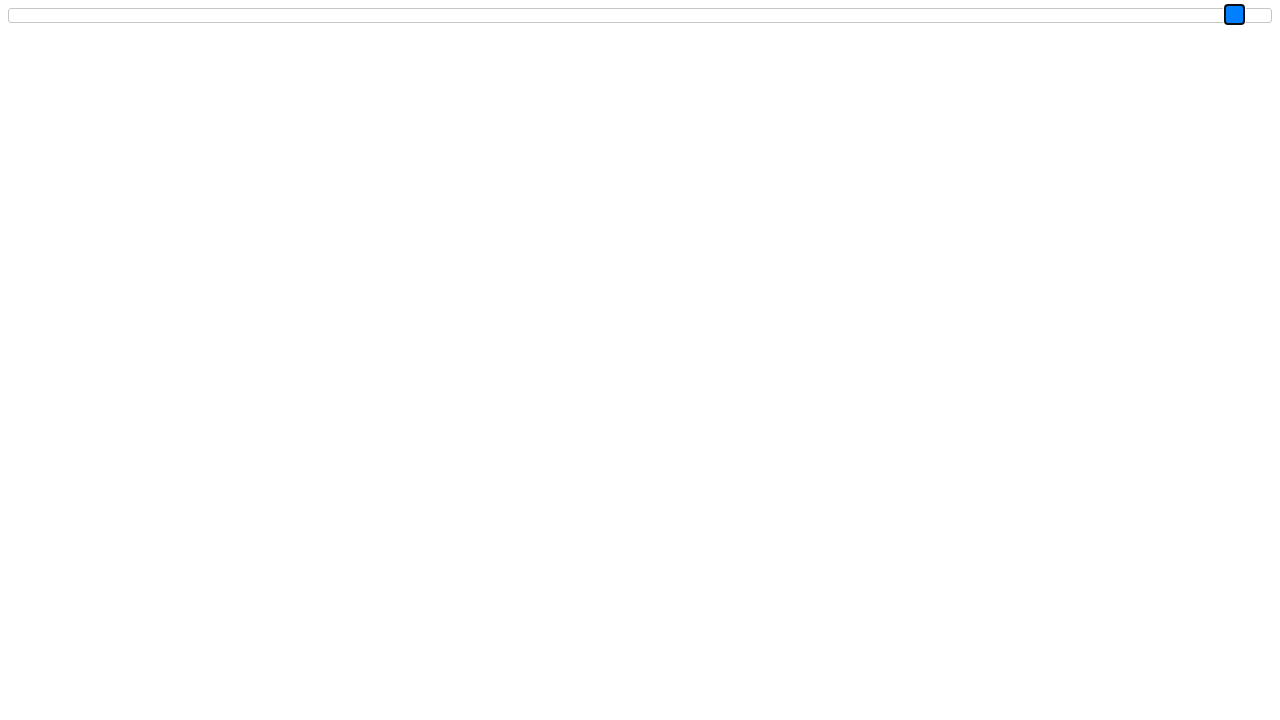

Released mouse button to complete slider drag action at (1232, 15)
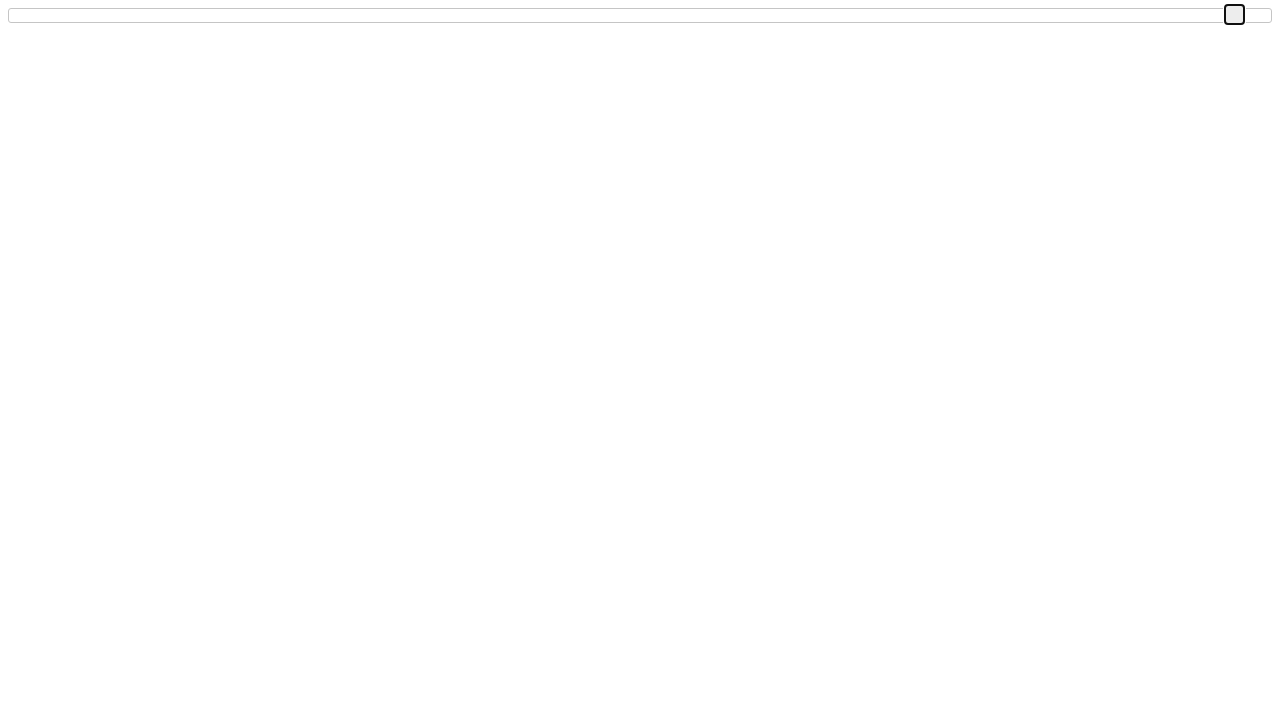

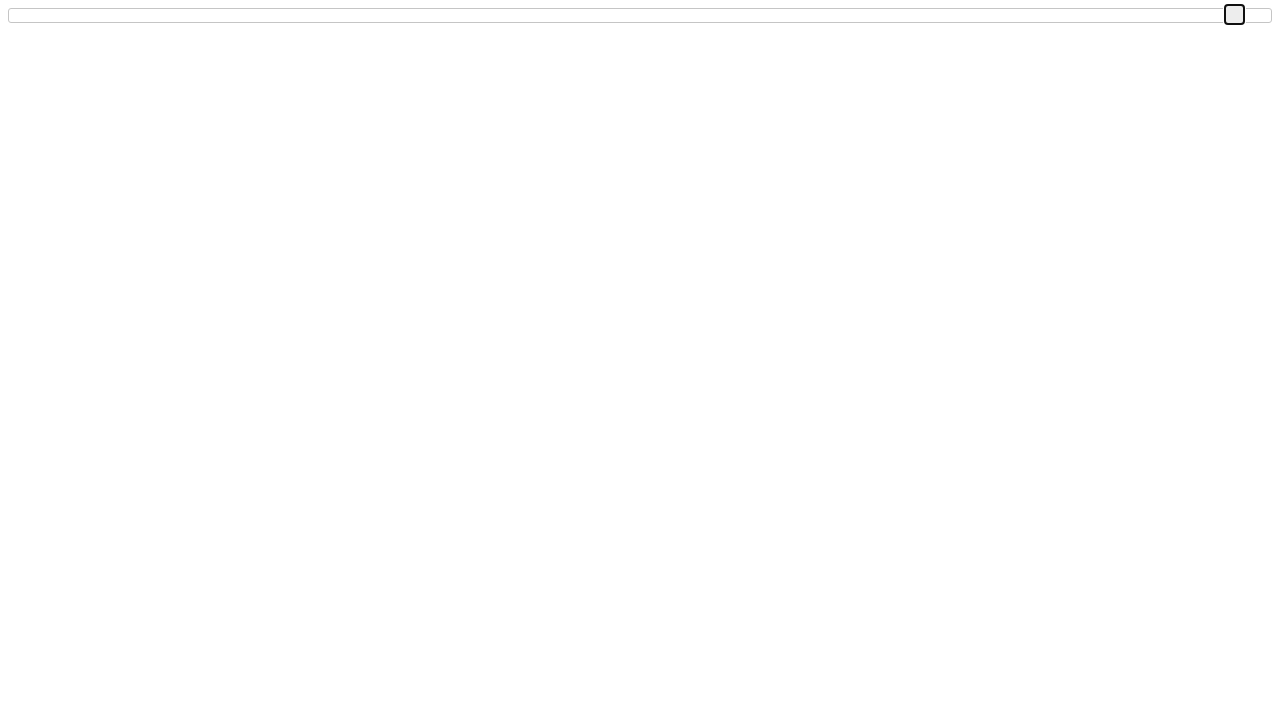